Tests checkbox functionality by toggling checkbox states

Starting URL: https://the-internet.herokuapp.com/checkboxes

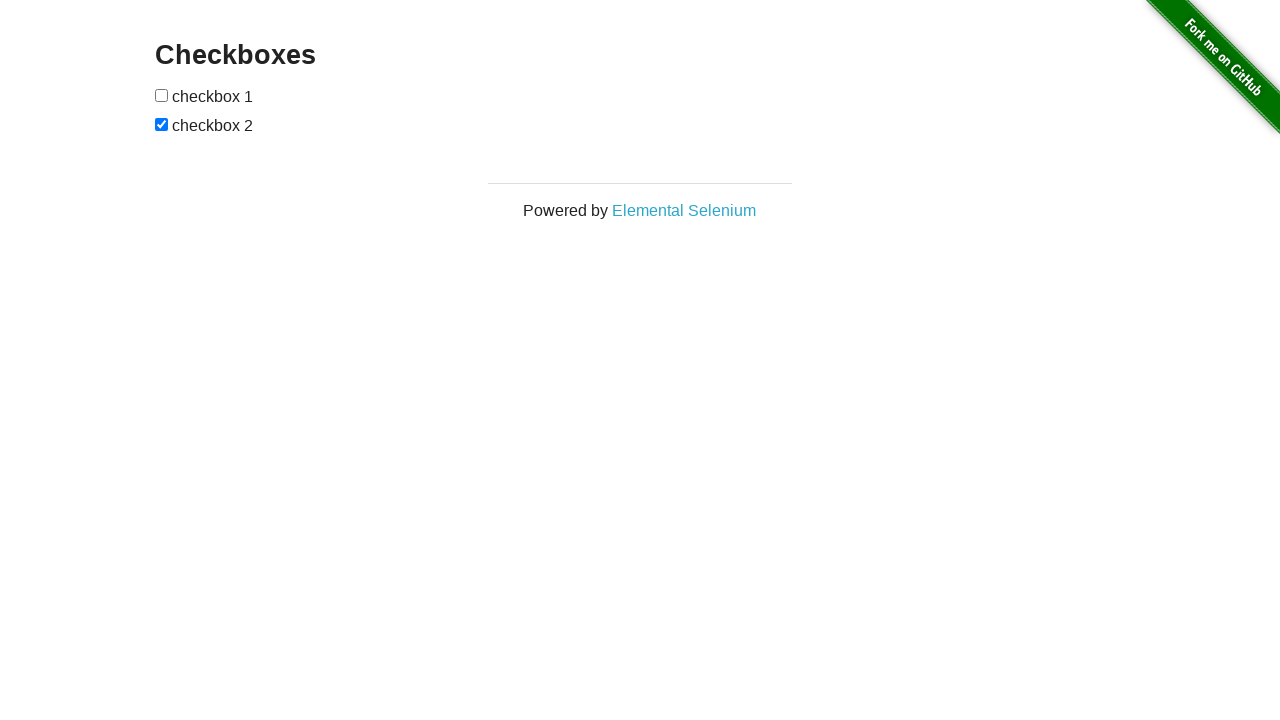

Located all checkboxes on the page
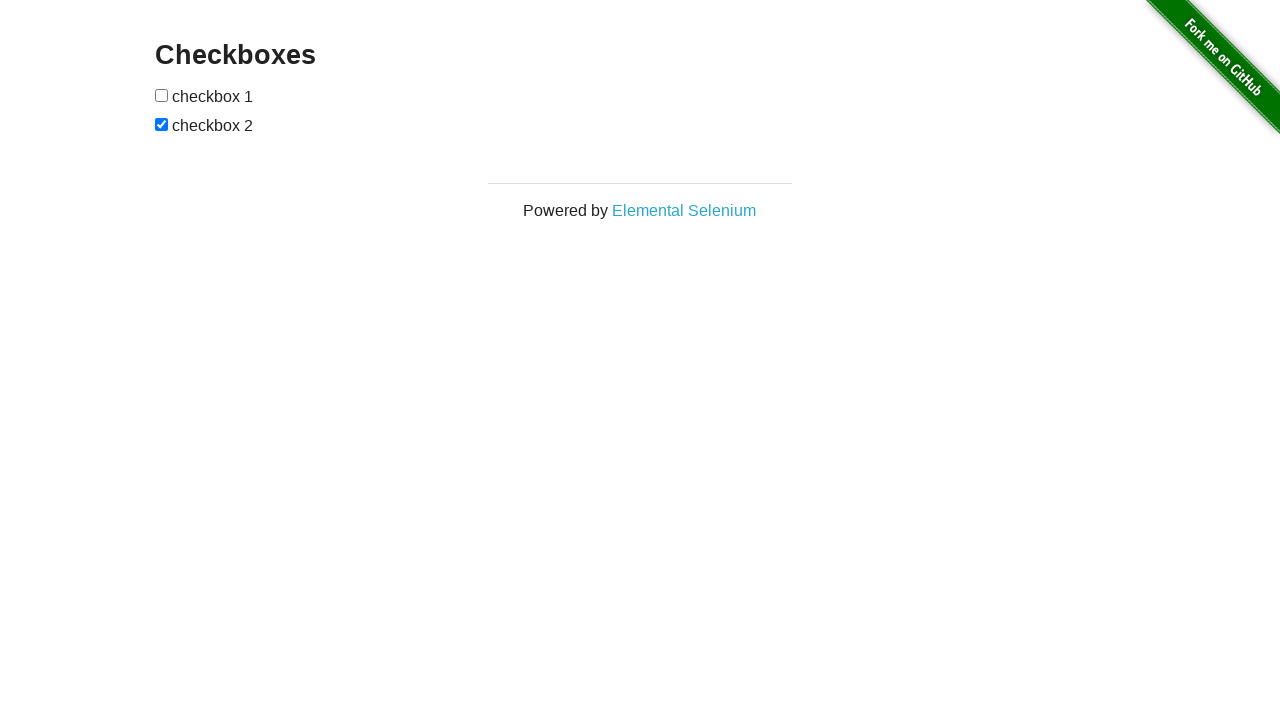

Clicked first checkbox to toggle its state at (162, 95) on input[type='checkbox'] >> nth=0
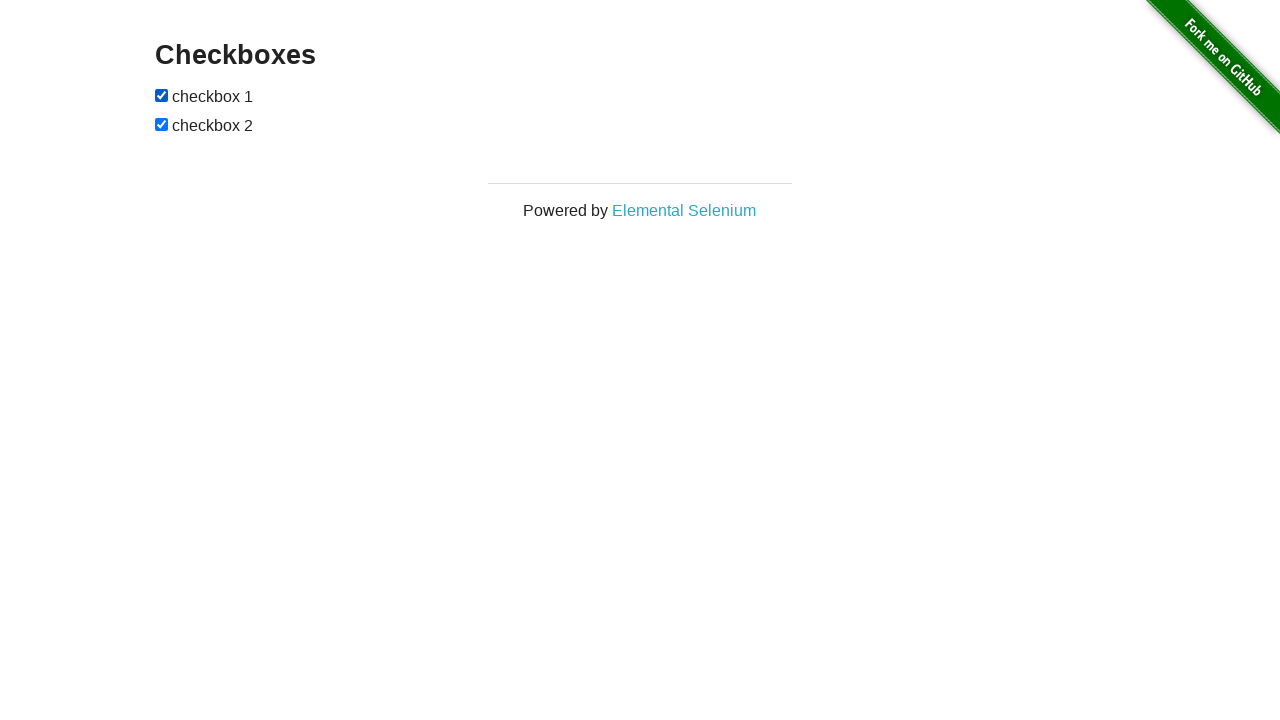

Clicked second checkbox to toggle its state at (162, 124) on input[type='checkbox'] >> nth=1
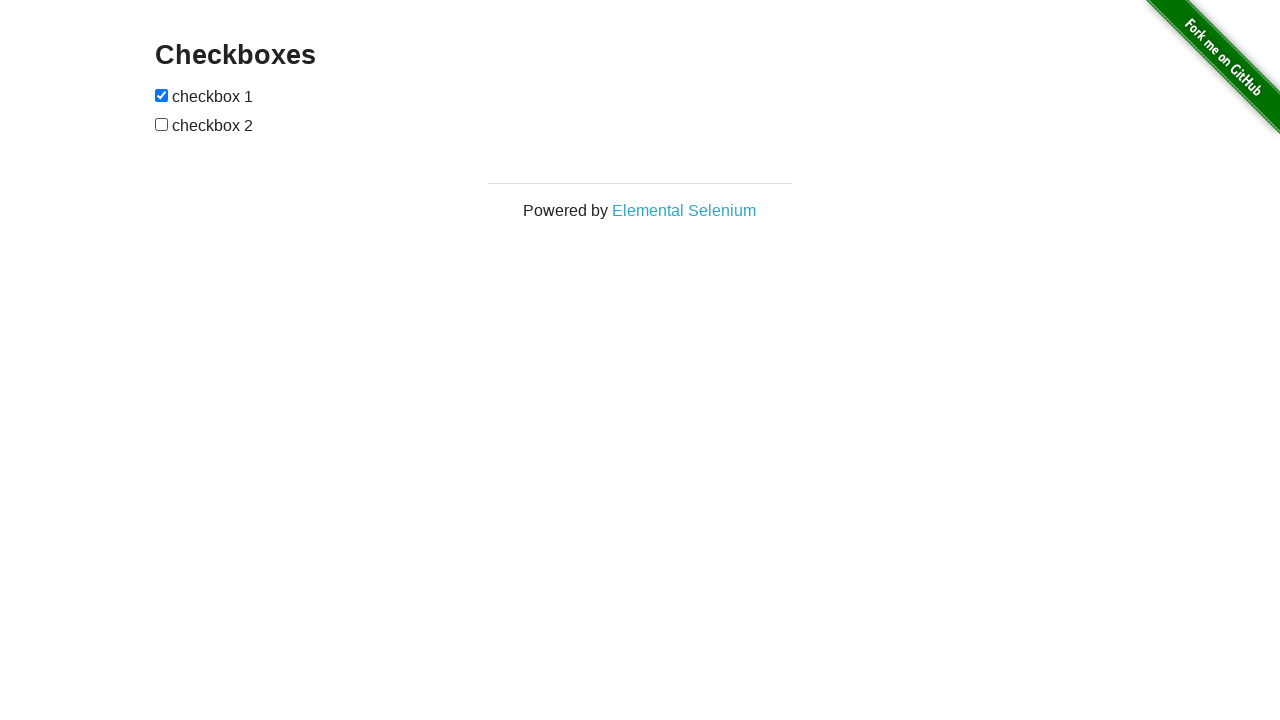

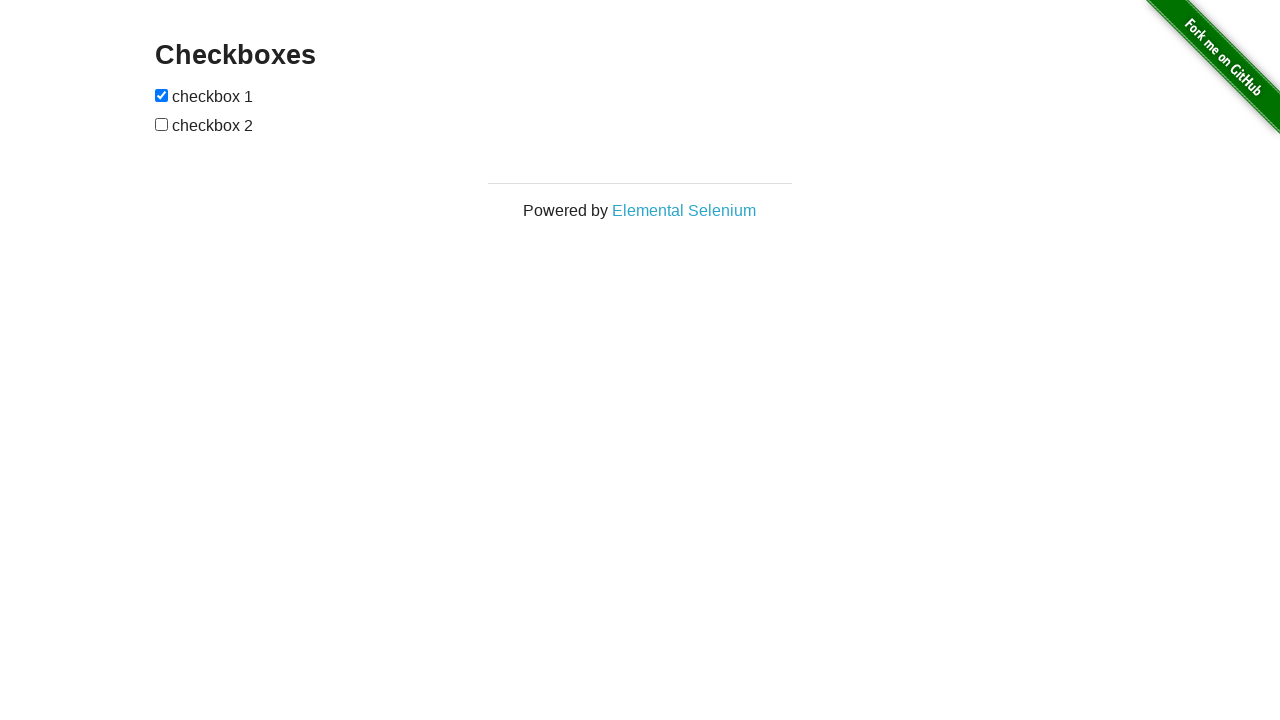